Tests JavaScript alert popup functionality by clicking a button to trigger an alert and retrieving the alert text

Starting URL: https://demo.automationtesting.in/Alerts.html

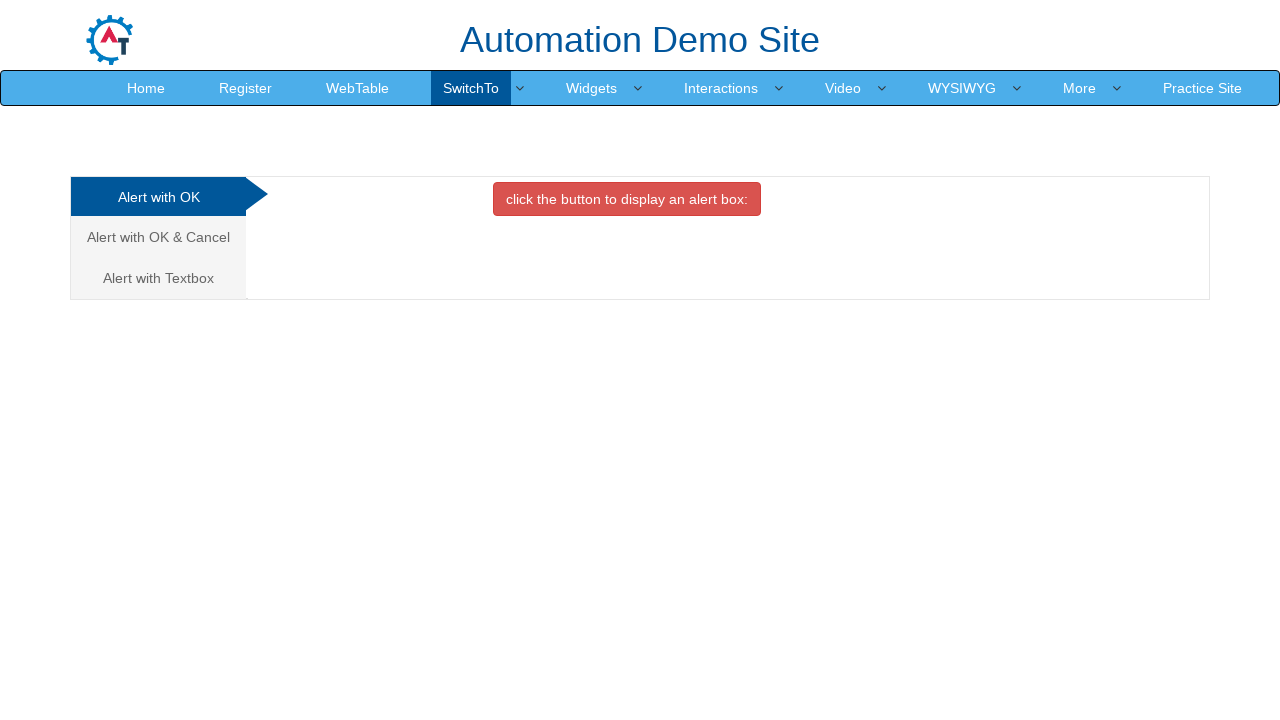

Clicked danger button to trigger JavaScript alert at (627, 199) on button.btn.btn-danger
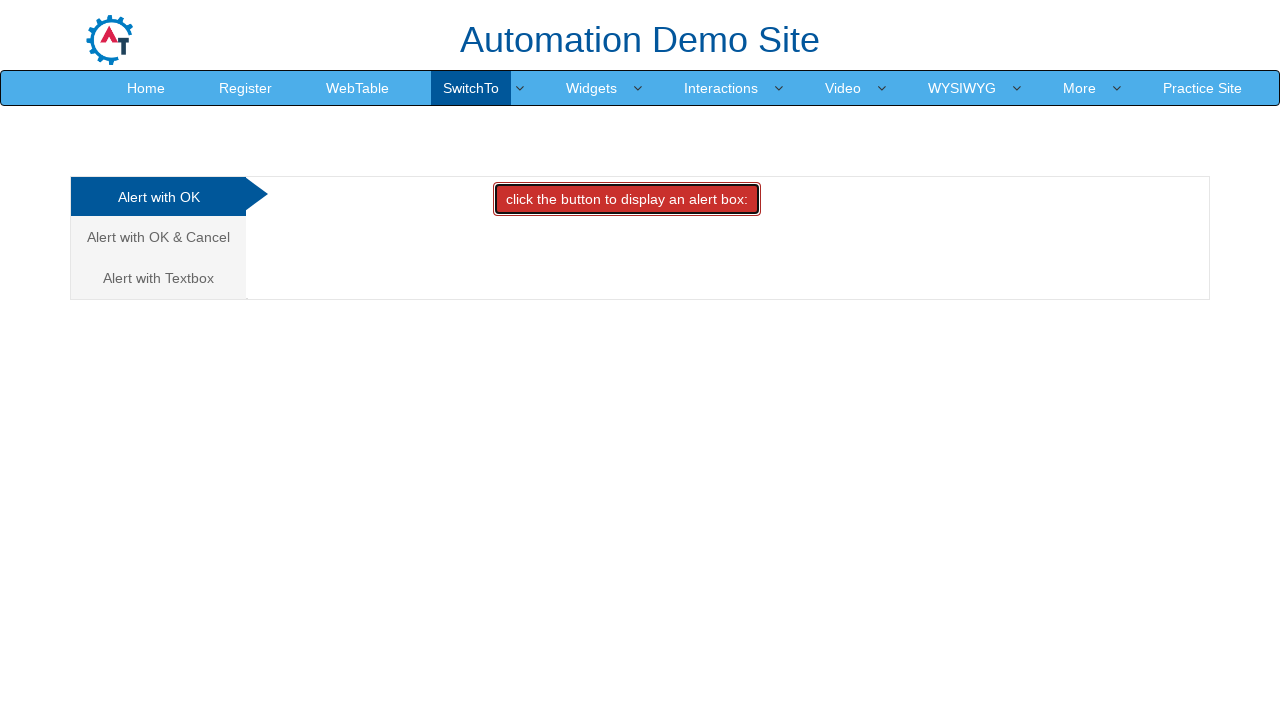

Registered dialog handler to accept alerts
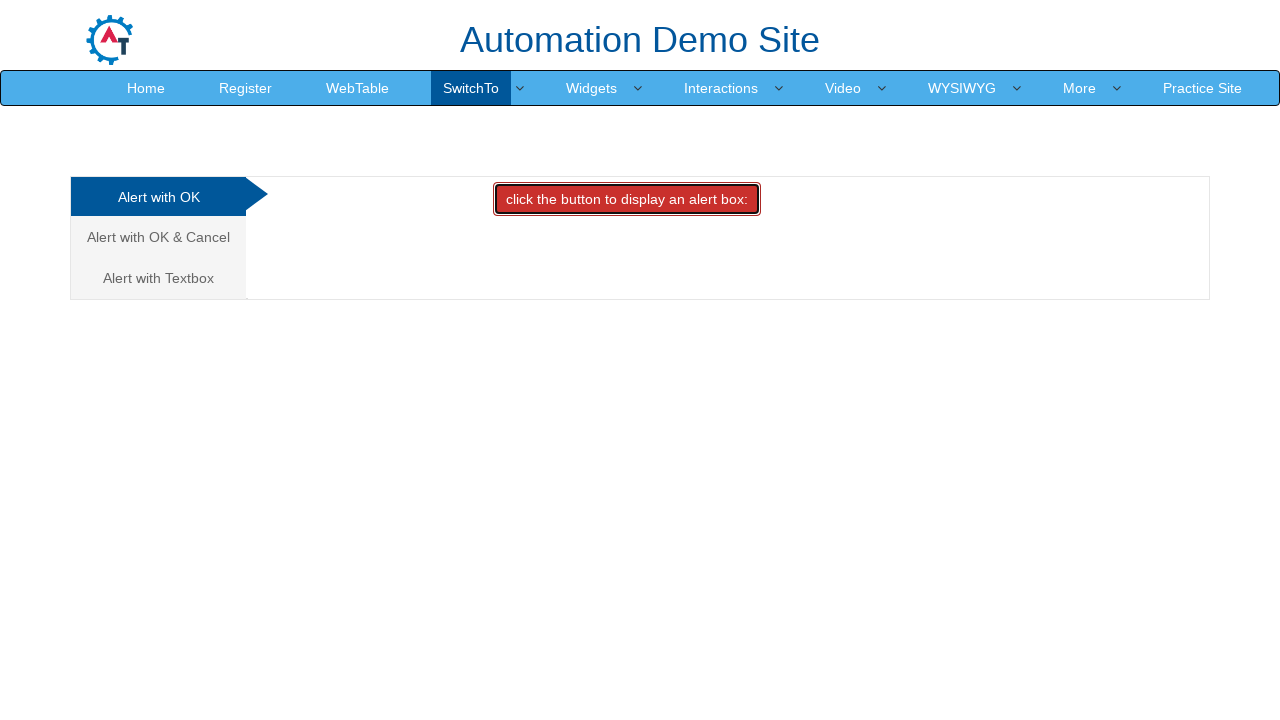

Registered explicit dialog handler to capture and accept alert message
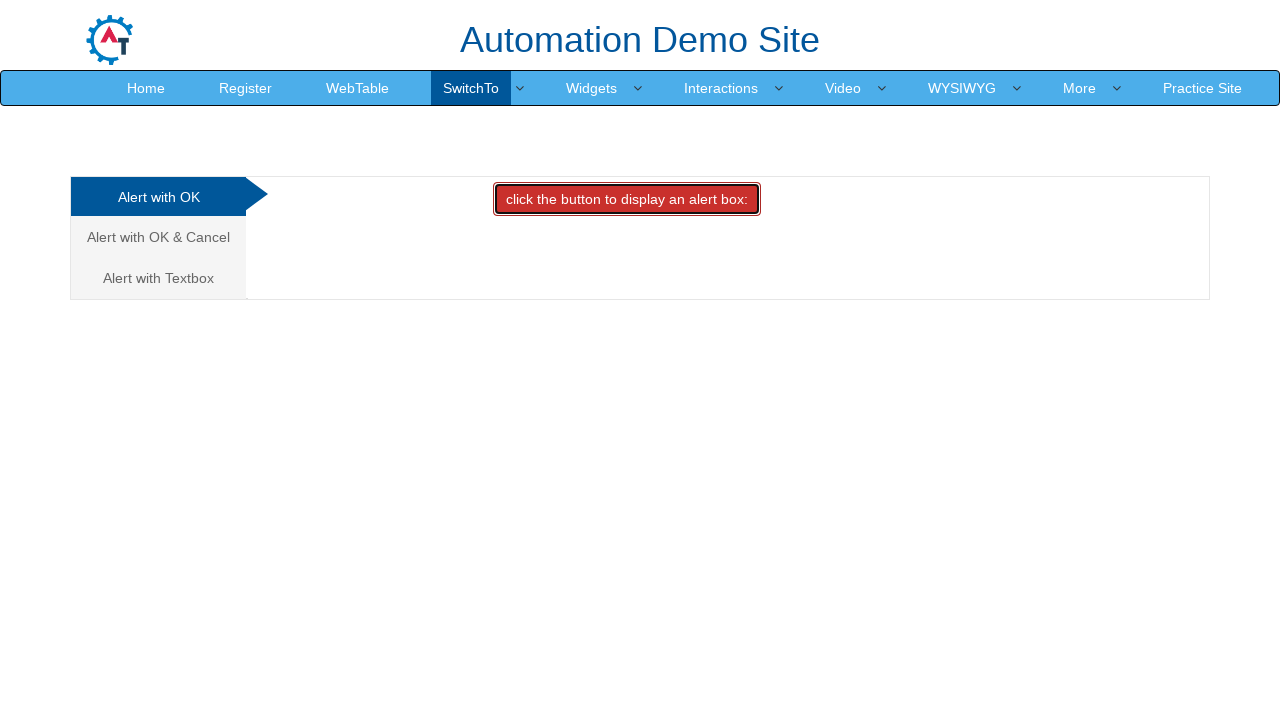

Clicked danger button again to trigger alert and test handler at (627, 199) on button.btn.btn-danger
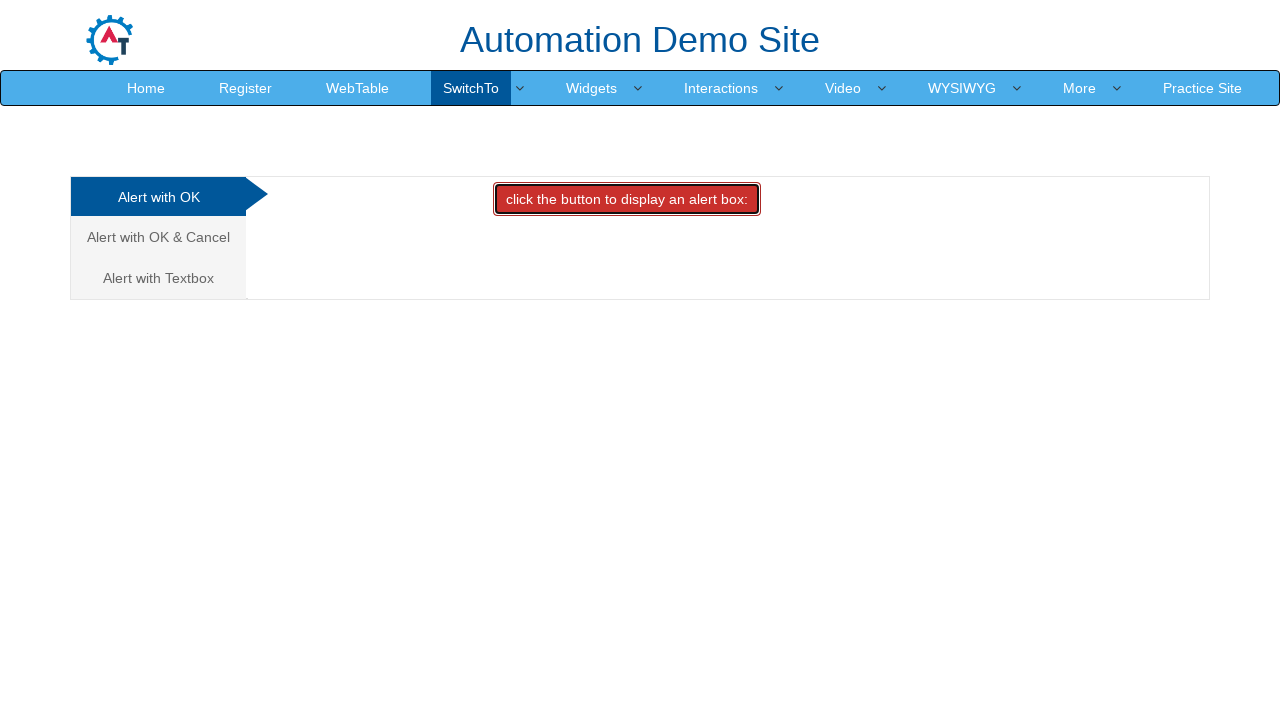

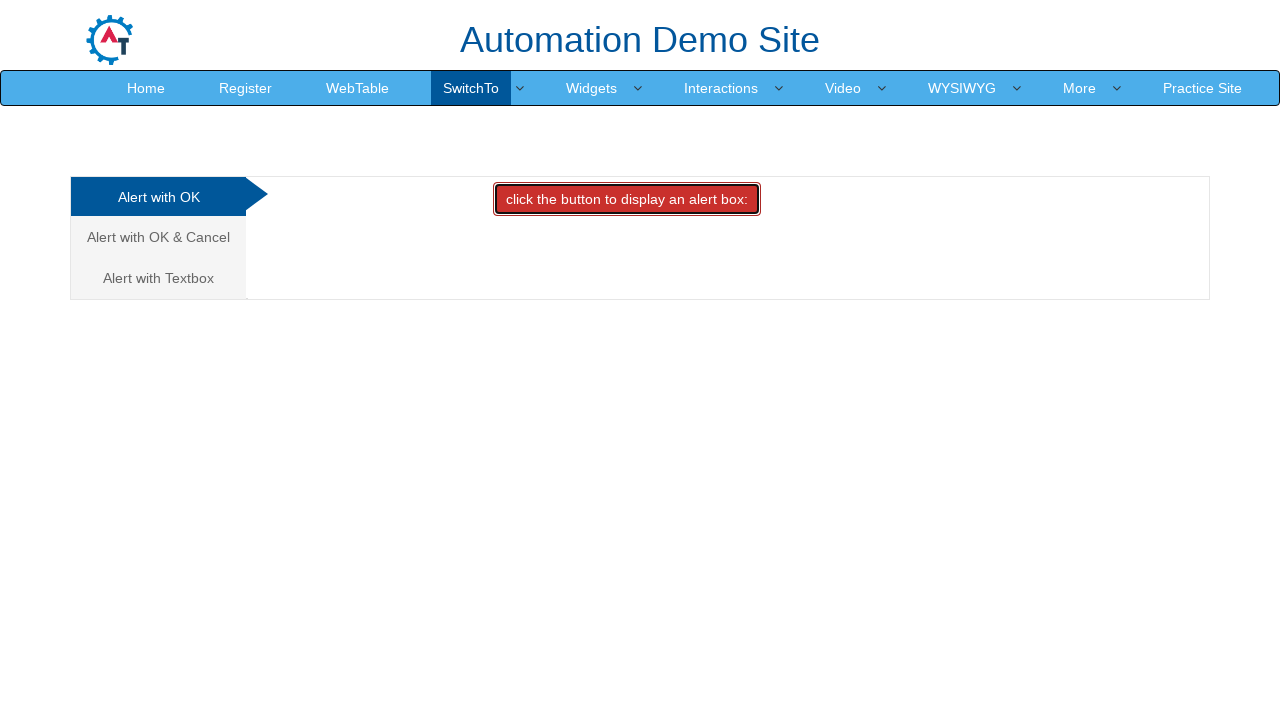